Tests editing a todo item by double-clicking, filling in new text, and pressing Enter.

Starting URL: https://demo.playwright.dev/todomvc

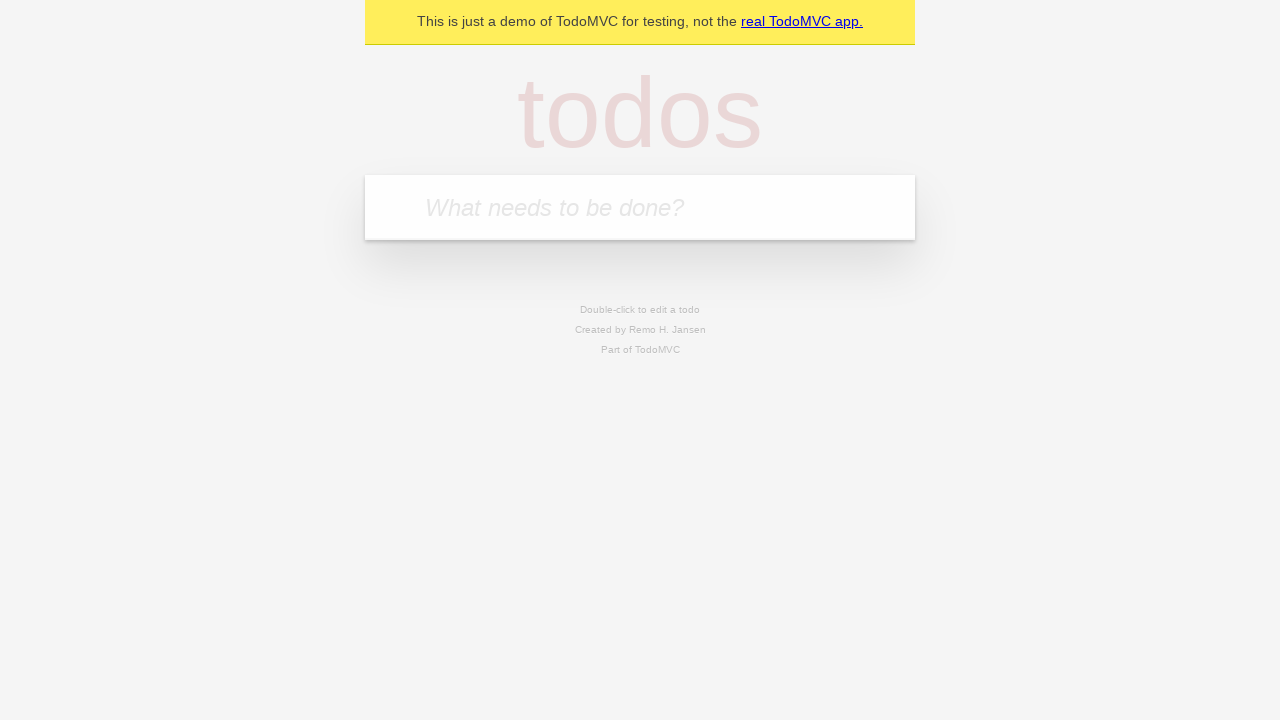

Filled todo input with 'buy some cheese' on internal:attr=[placeholder="What needs to be done?"i]
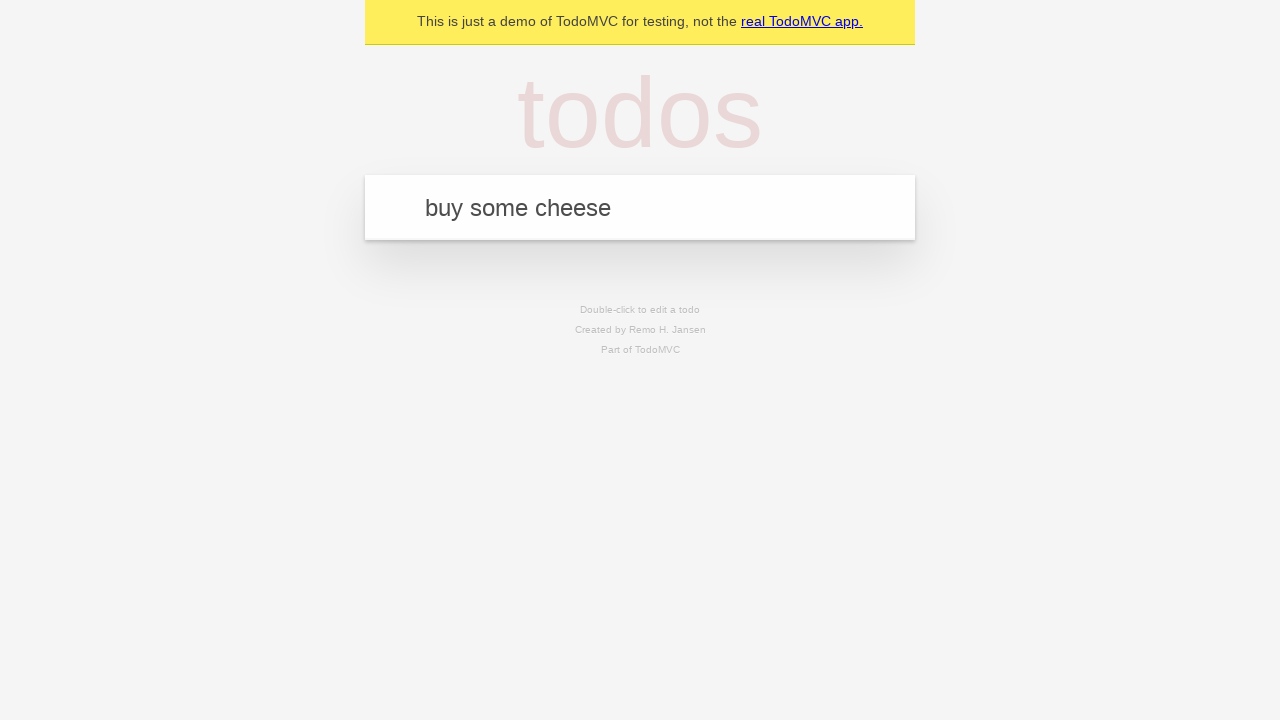

Pressed Enter to create first todo on internal:attr=[placeholder="What needs to be done?"i]
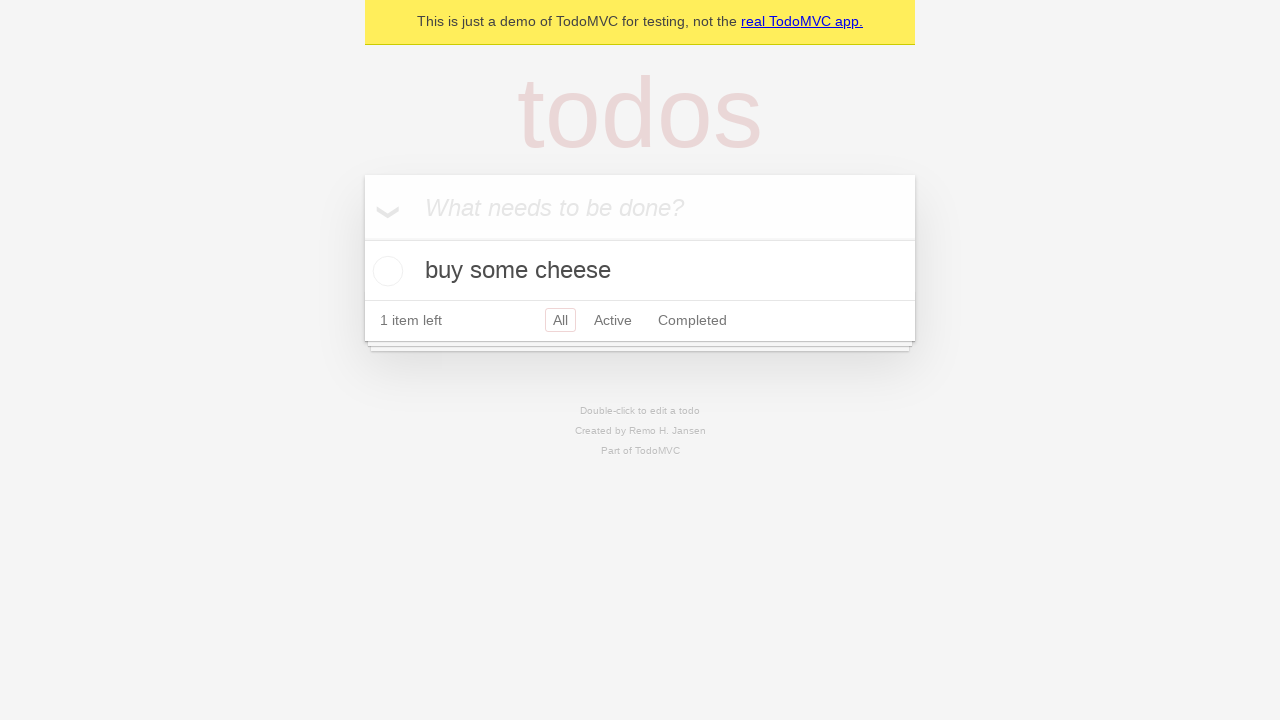

Filled todo input with 'feed the cat' on internal:attr=[placeholder="What needs to be done?"i]
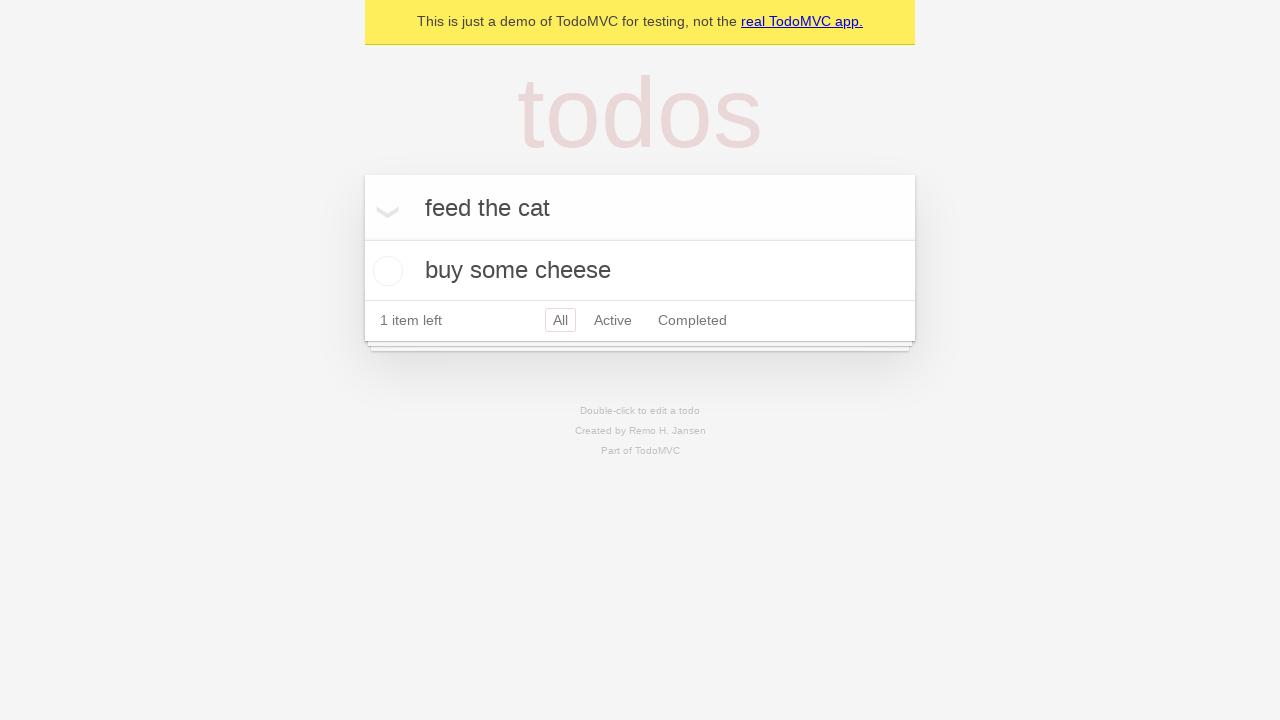

Pressed Enter to create second todo on internal:attr=[placeholder="What needs to be done?"i]
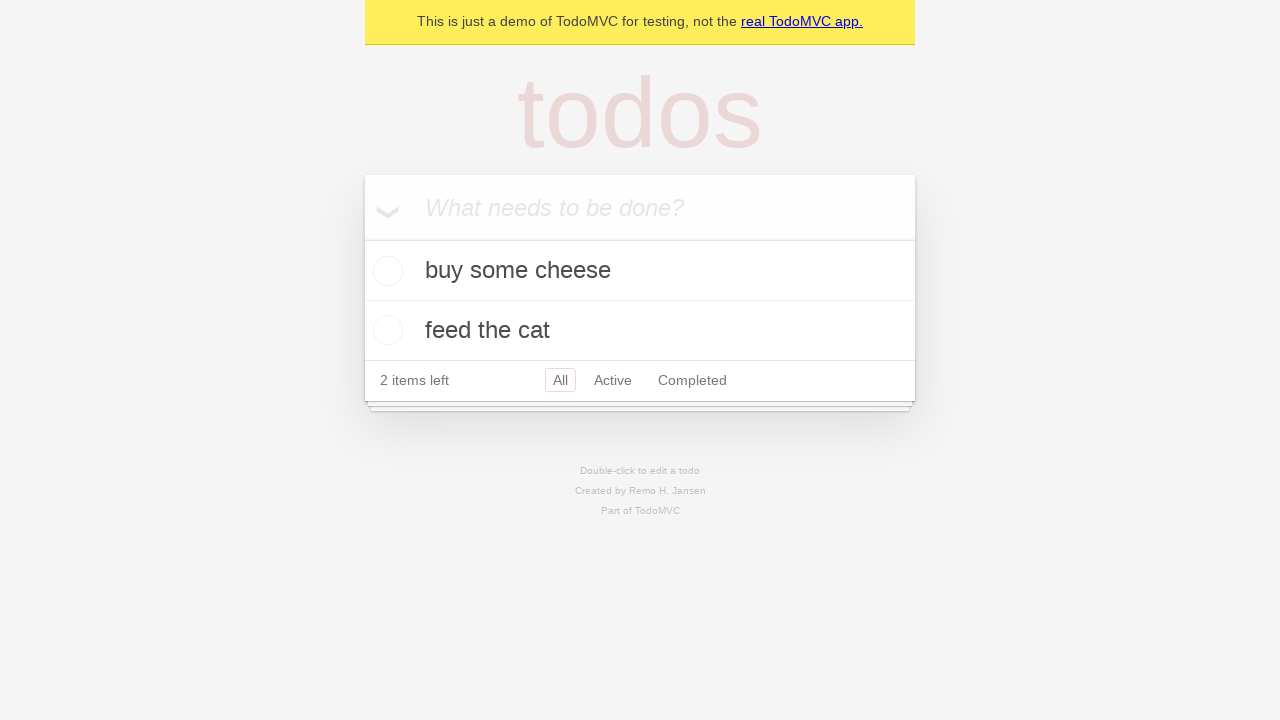

Filled todo input with 'book a doctors appointment' on internal:attr=[placeholder="What needs to be done?"i]
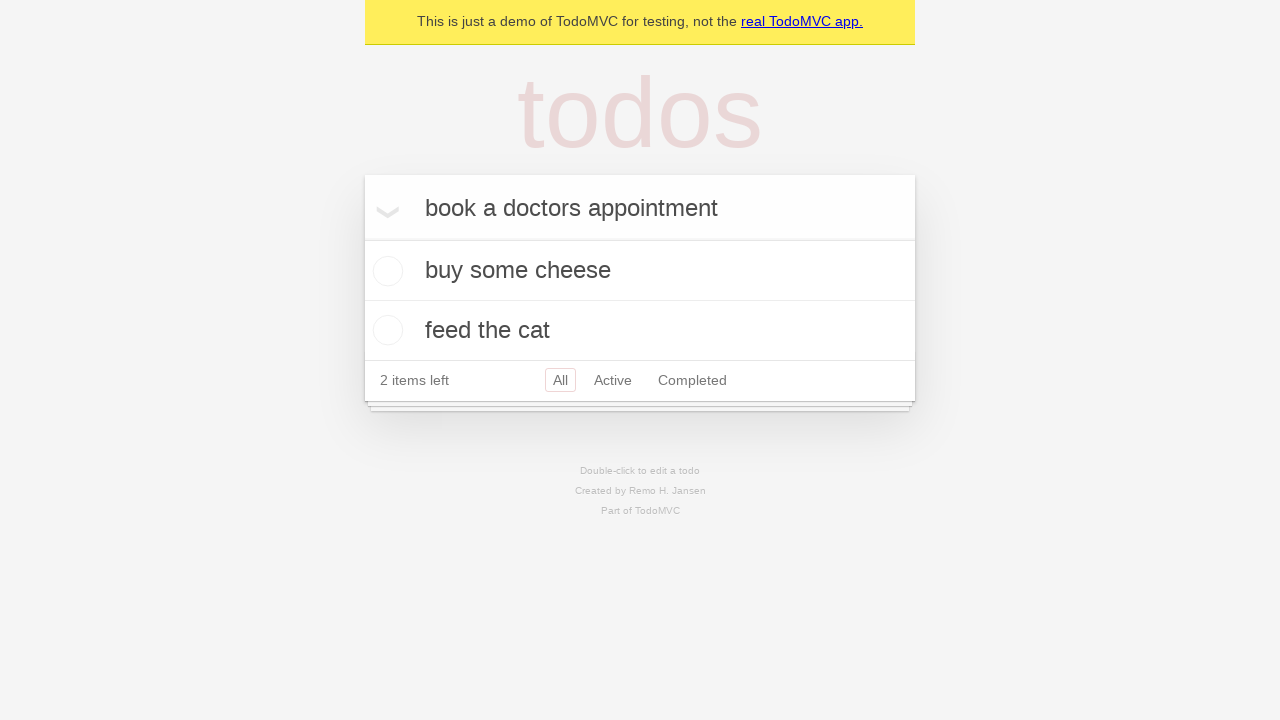

Pressed Enter to create third todo on internal:attr=[placeholder="What needs to be done?"i]
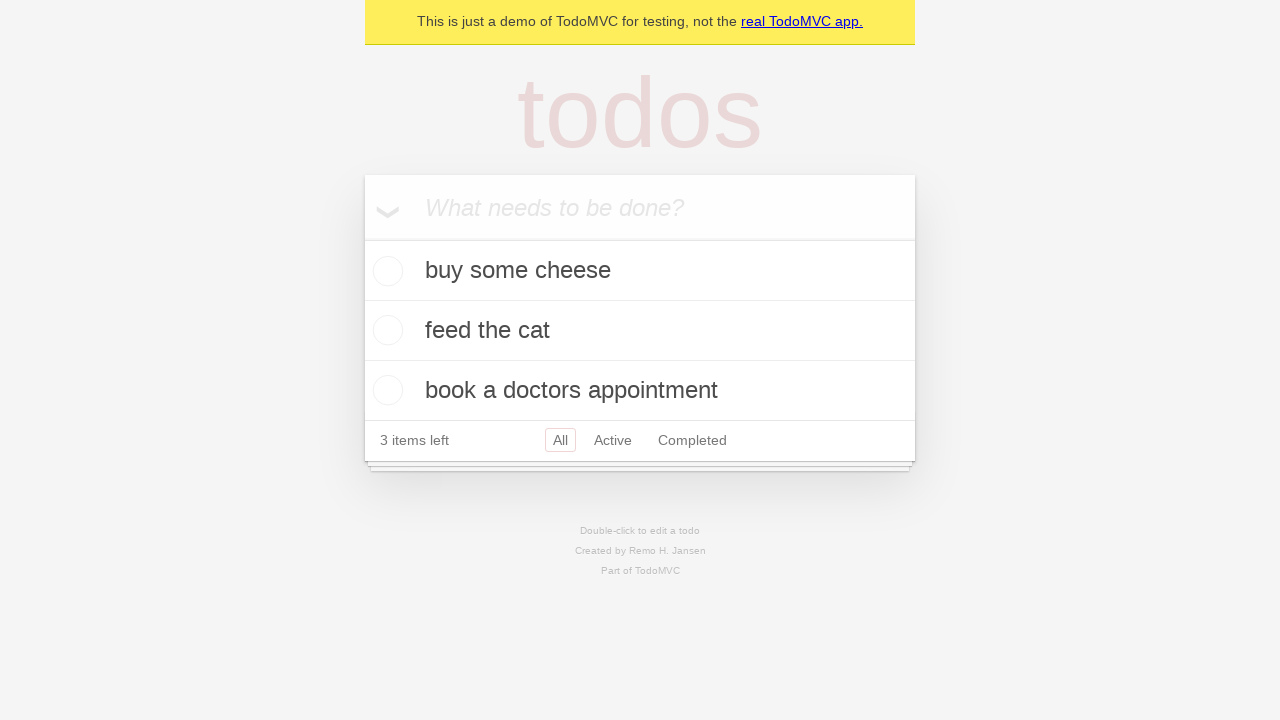

Double-clicked second todo item to enter edit mode at (640, 331) on internal:testid=[data-testid="todo-item"s] >> nth=1
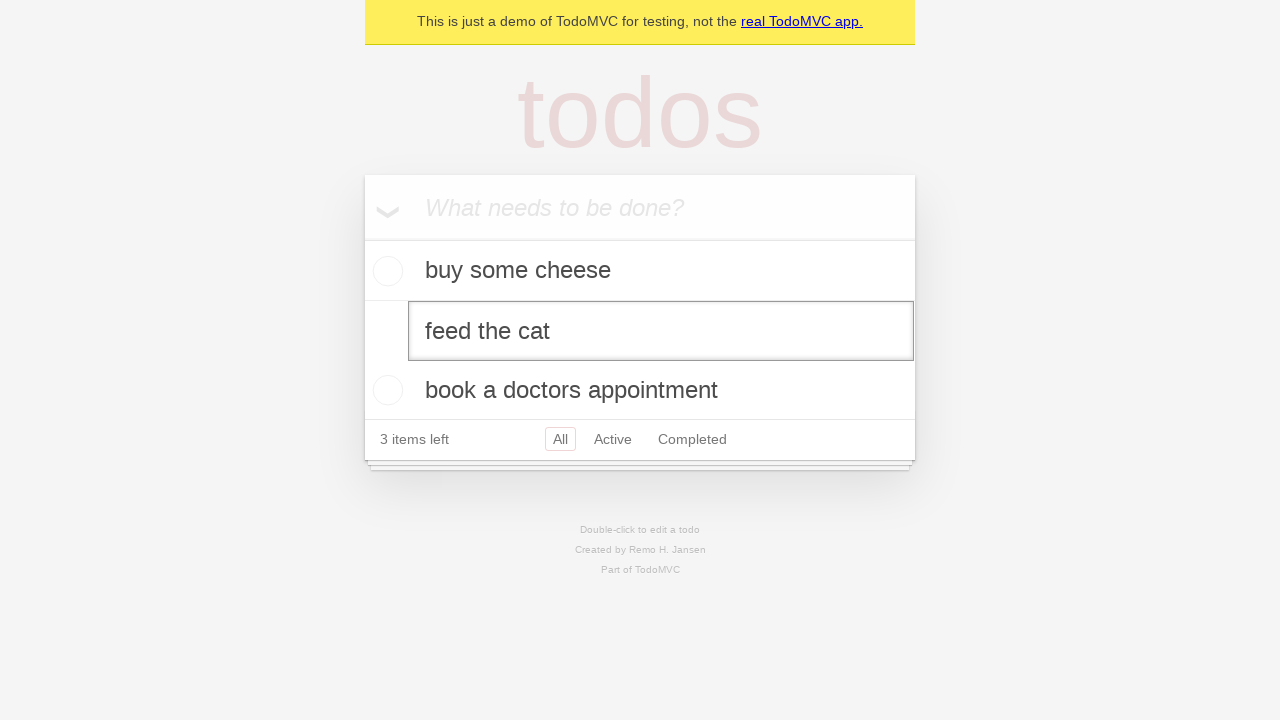

Filled edit textbox with 'buy some sausages' on internal:testid=[data-testid="todo-item"s] >> nth=1 >> internal:role=textbox[nam
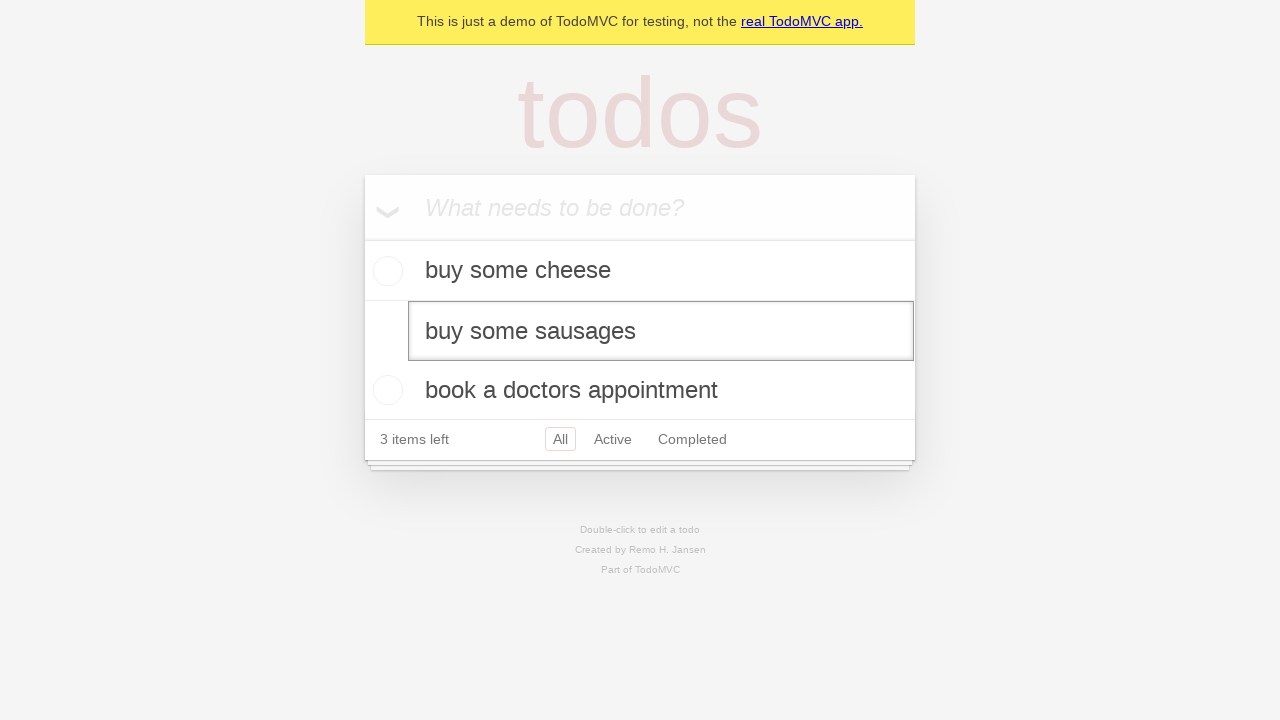

Pressed Enter to save edited todo item on internal:testid=[data-testid="todo-item"s] >> nth=1 >> internal:role=textbox[nam
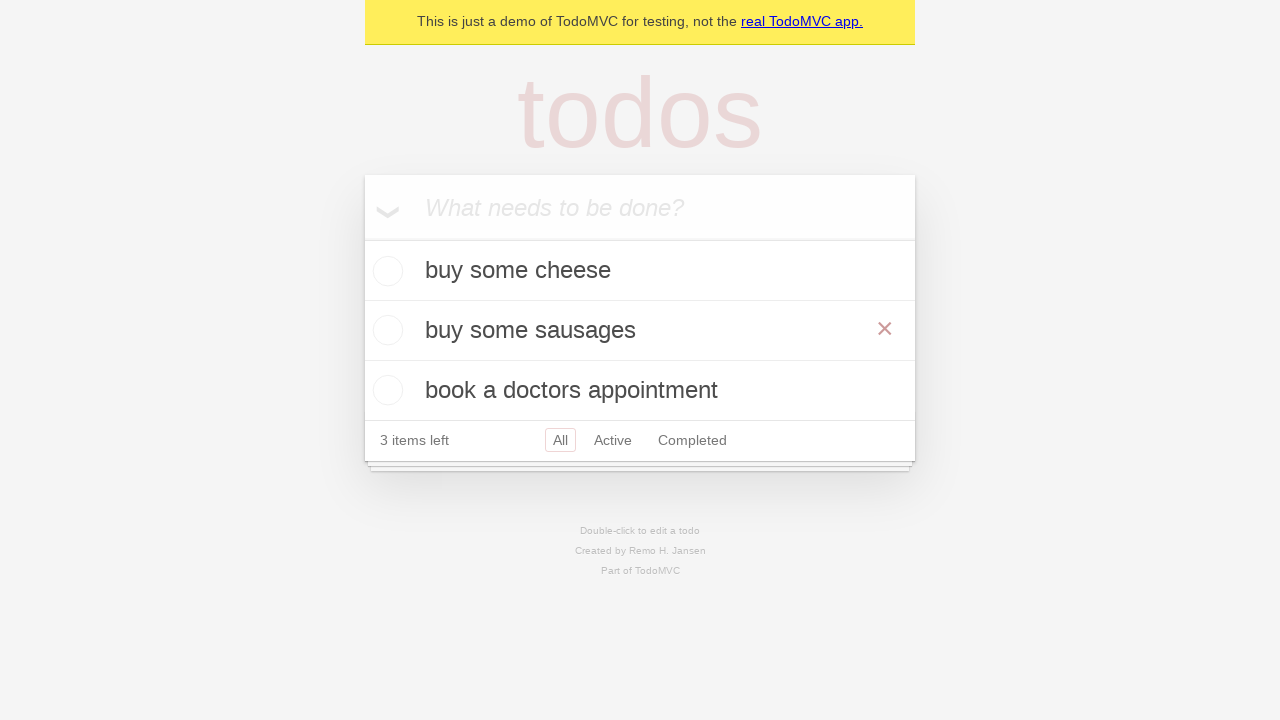

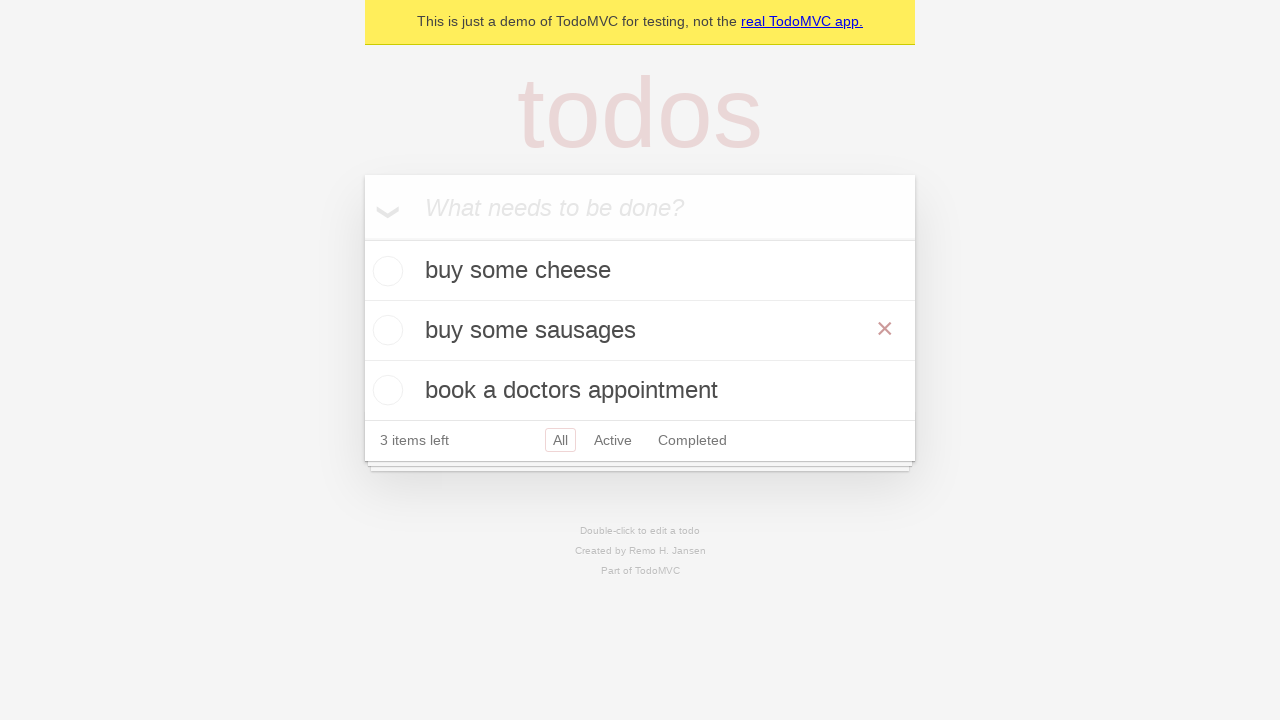